Tests JavaScript alert handling by navigating to Basic Elements section, triggering a simple alert, and accepting it

Starting URL: http://automationbykrishna.com/

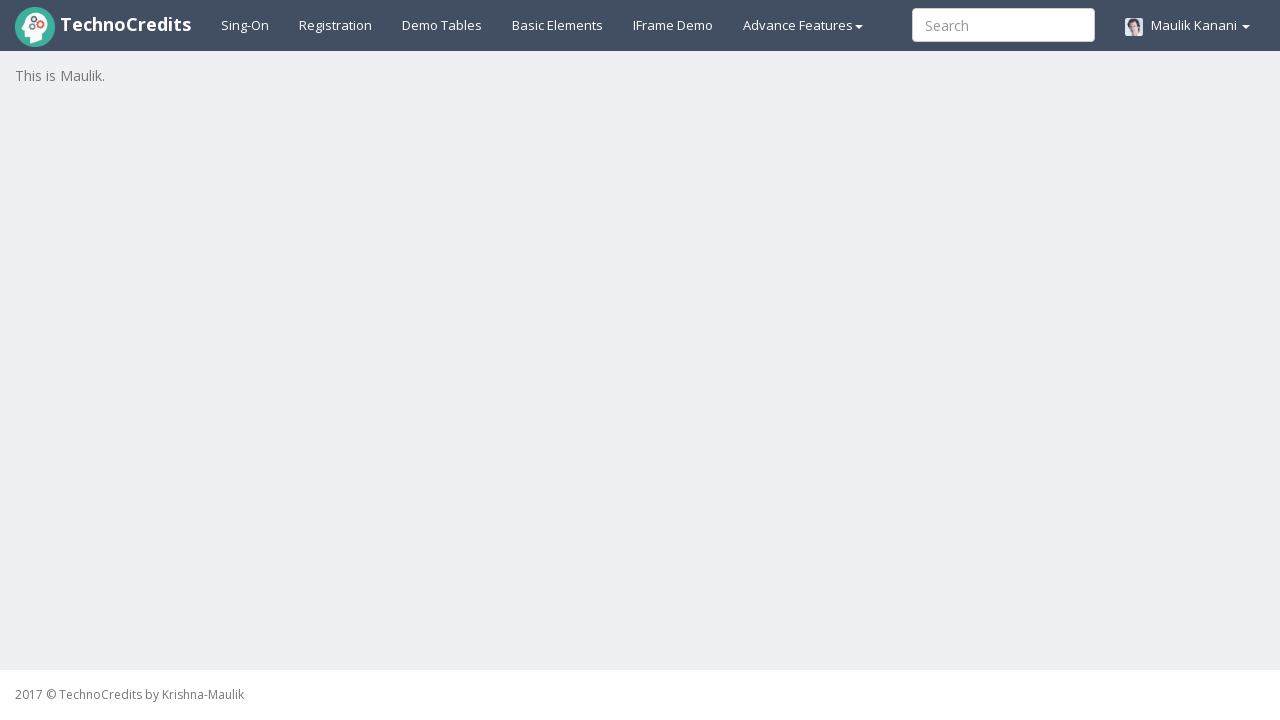

Clicked on Basic Elements tab at (558, 25) on #basicelements
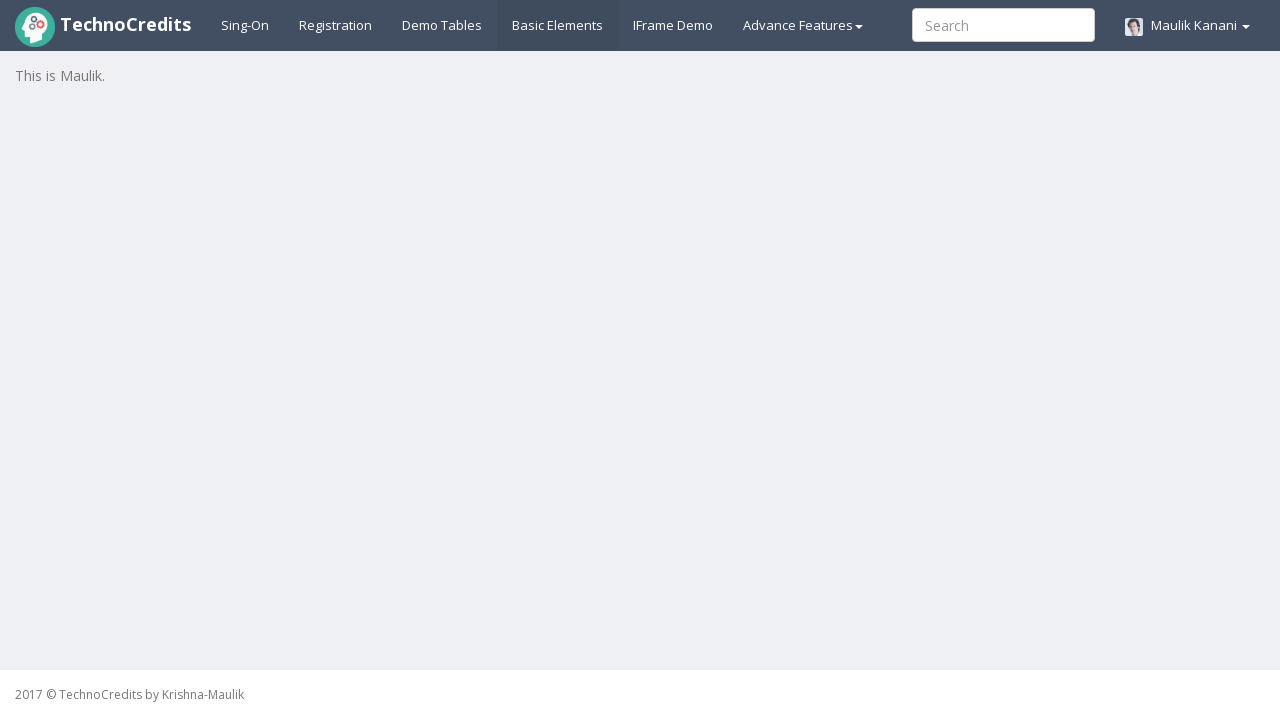

Waited 3 seconds for page to load
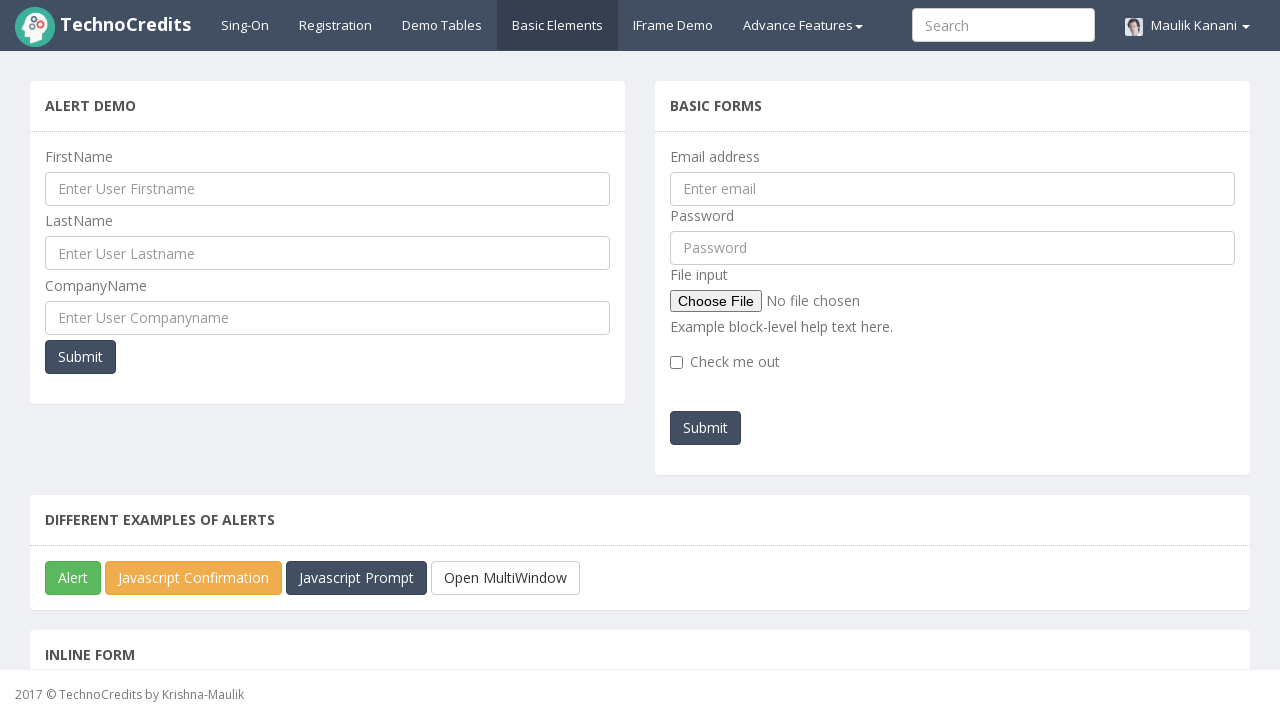

Clicked on JavaScript Alert tab at (73, 578) on #javascriptAlert
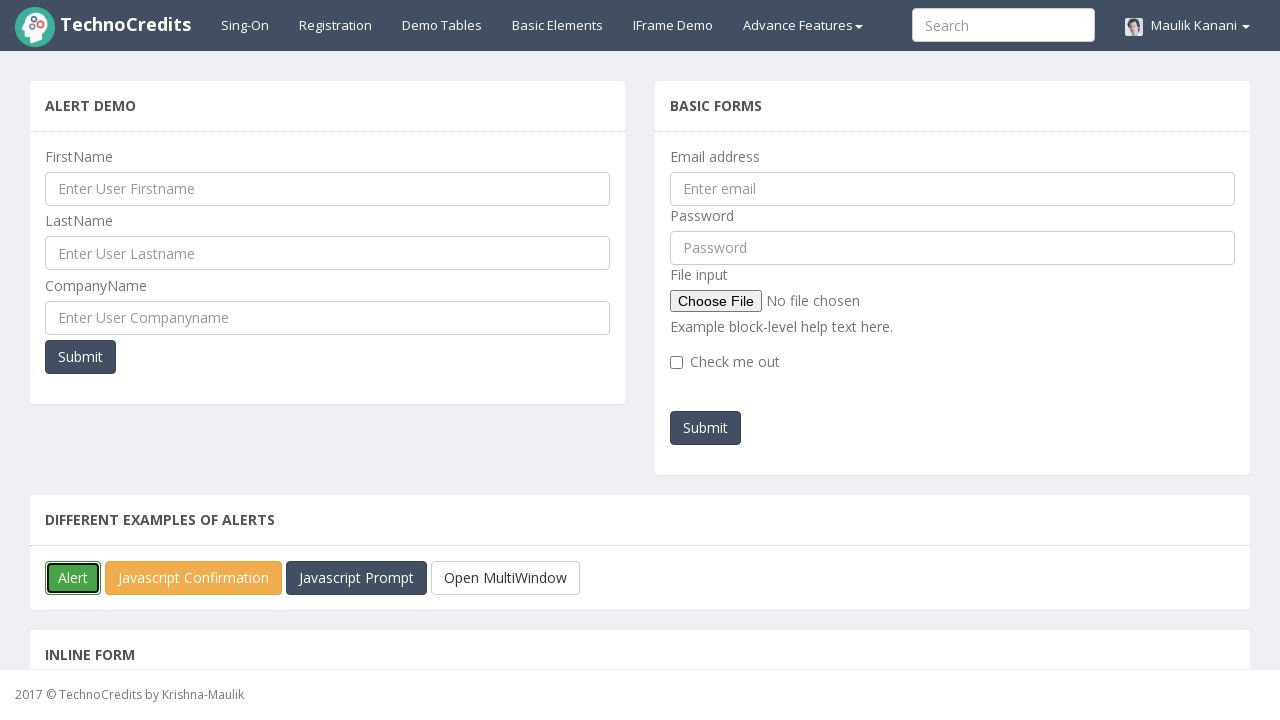

Set up dialog handler to accept alerts
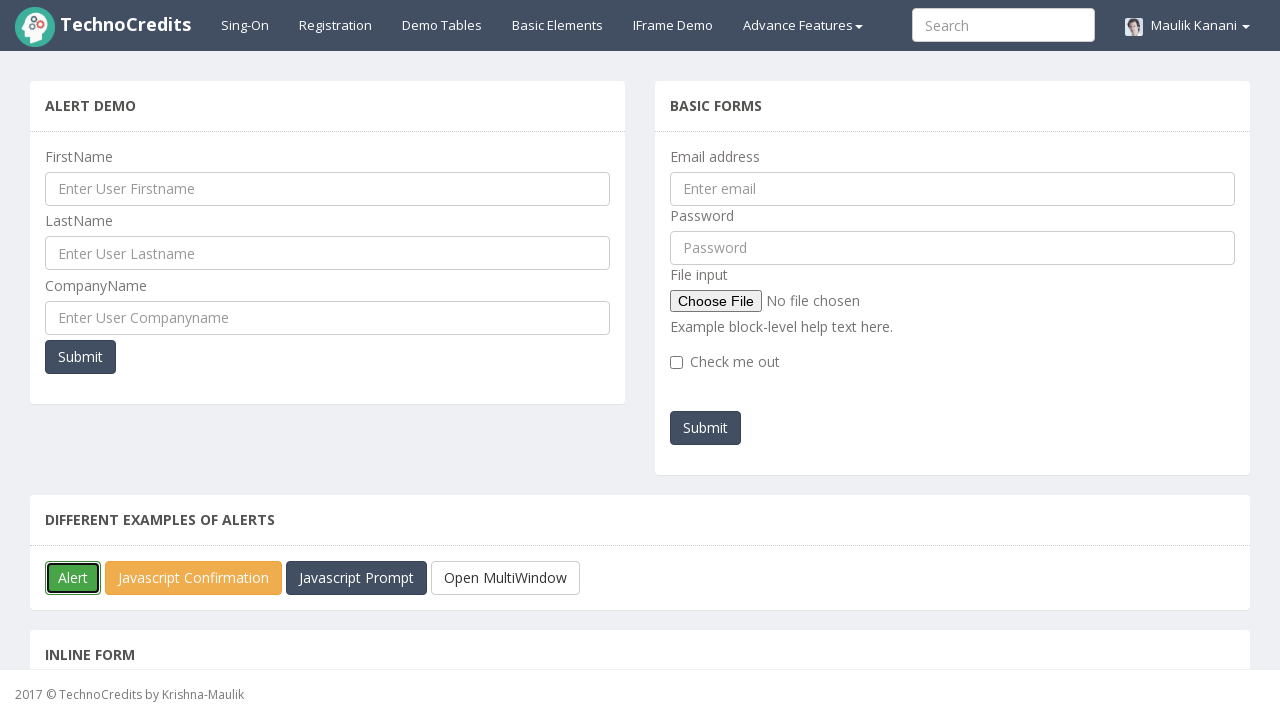

Set up one-time dialog handler to accept next alert
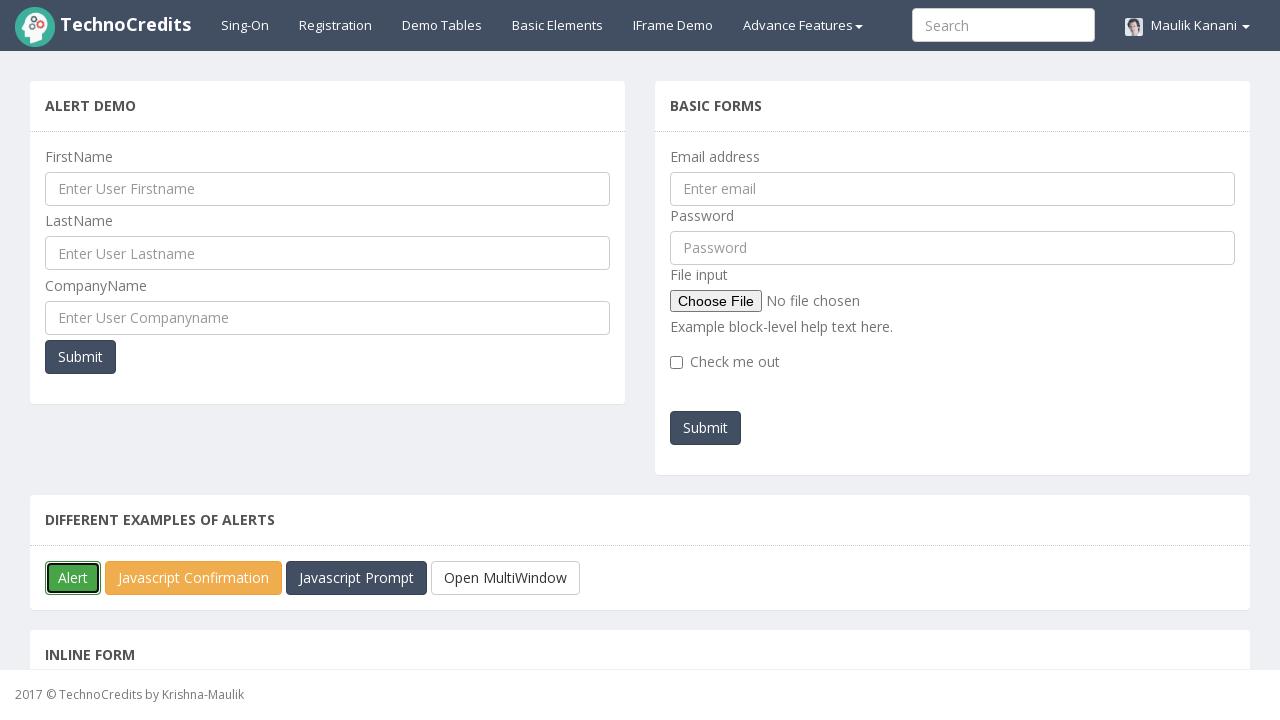

Clicked JavaScript Alert button to trigger alert and accepted it at (73, 578) on #javascriptAlert
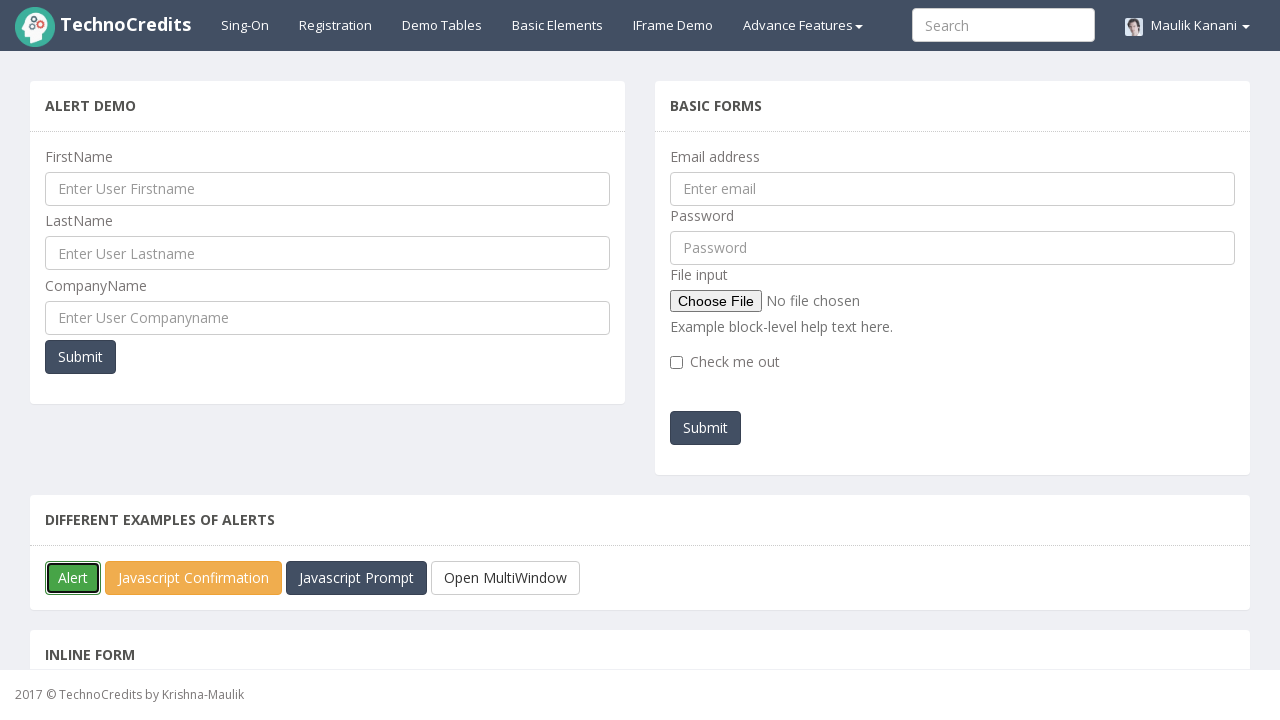

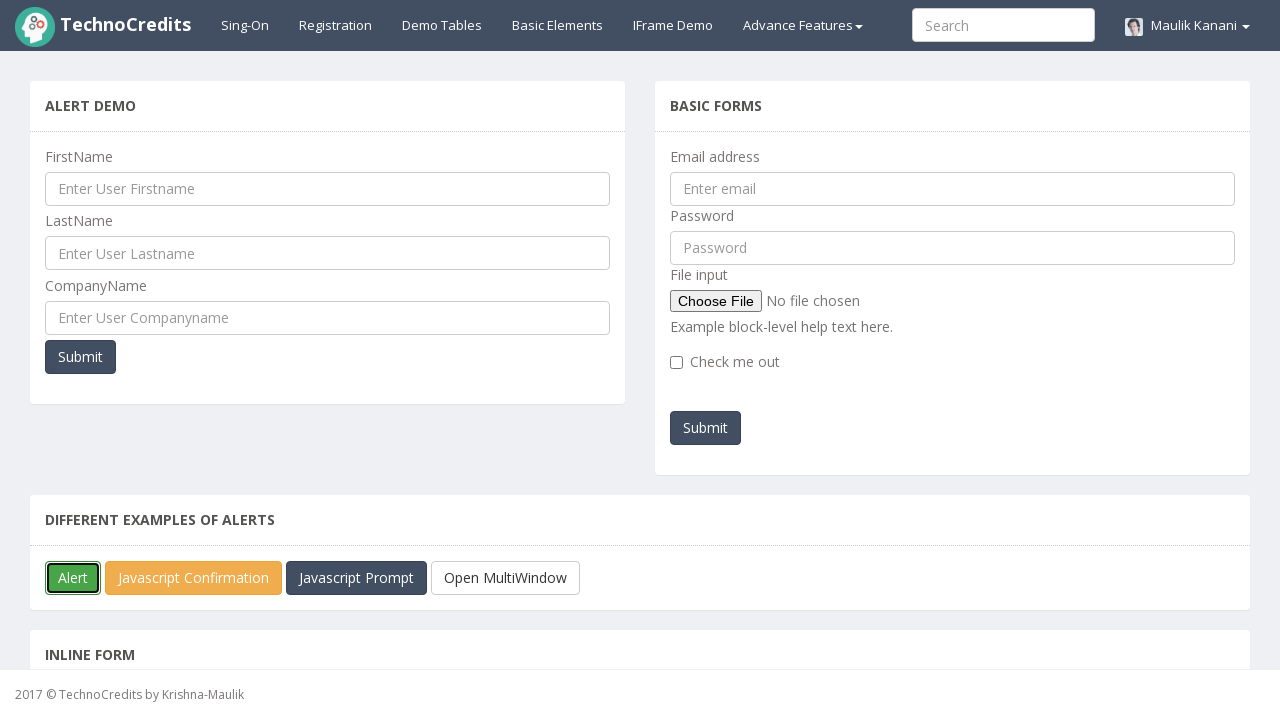